Tests completing a task on the Active filter, which should make it disappear from view

Starting URL: https://todomvc4tasj.herokuapp.com/#/active

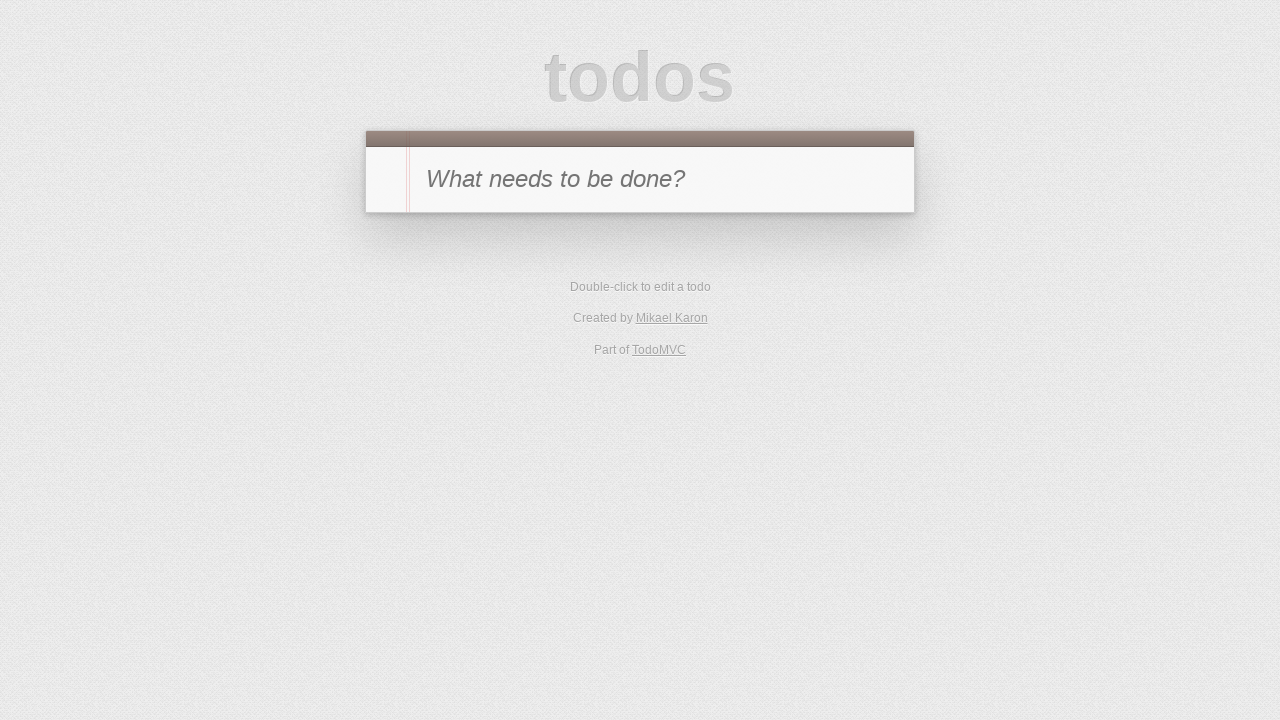

Set initial active task in localStorage
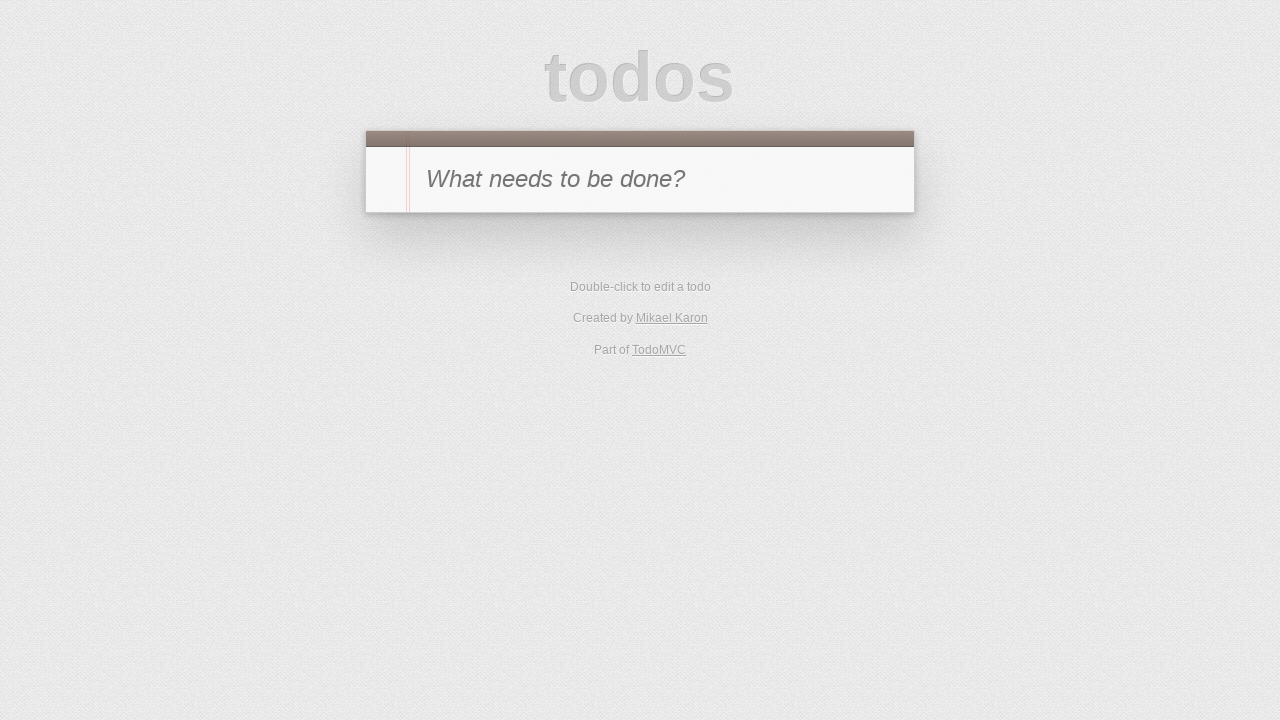

Reloaded page to load task from localStorage
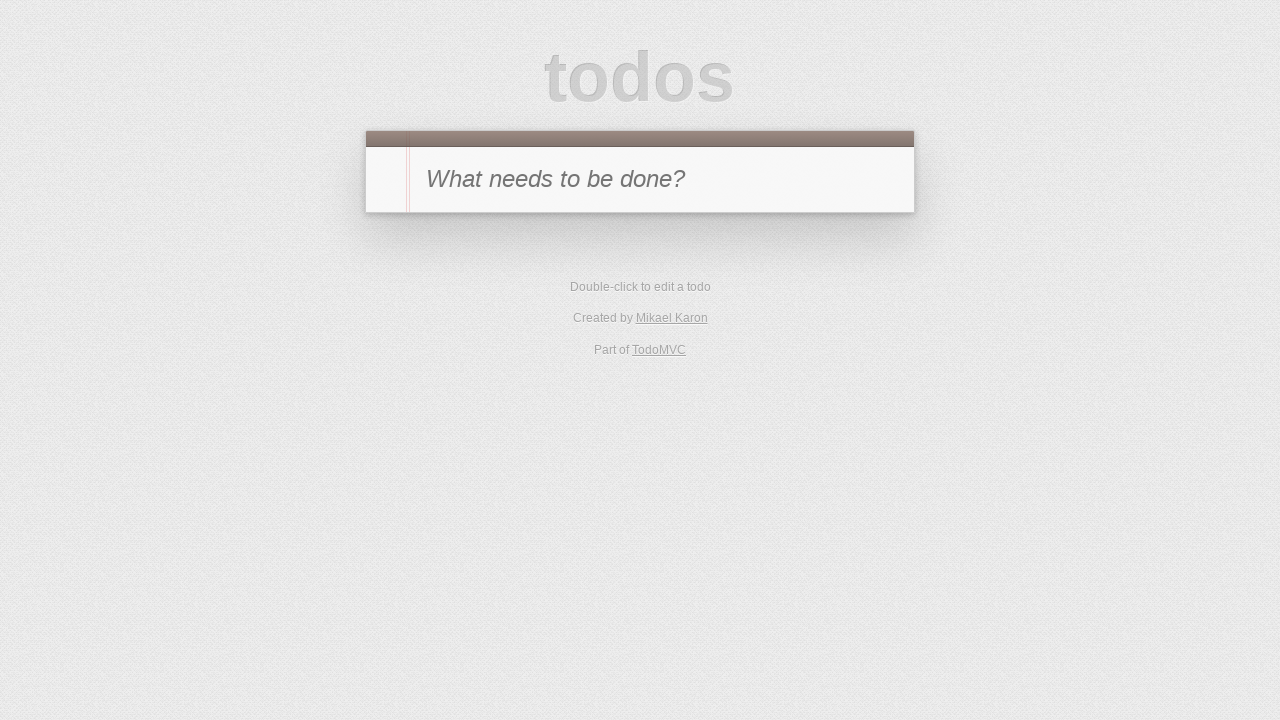

Clicked toggle button to mark task as complete at (386, 242) on #todo-list li:has-text('1') .toggle
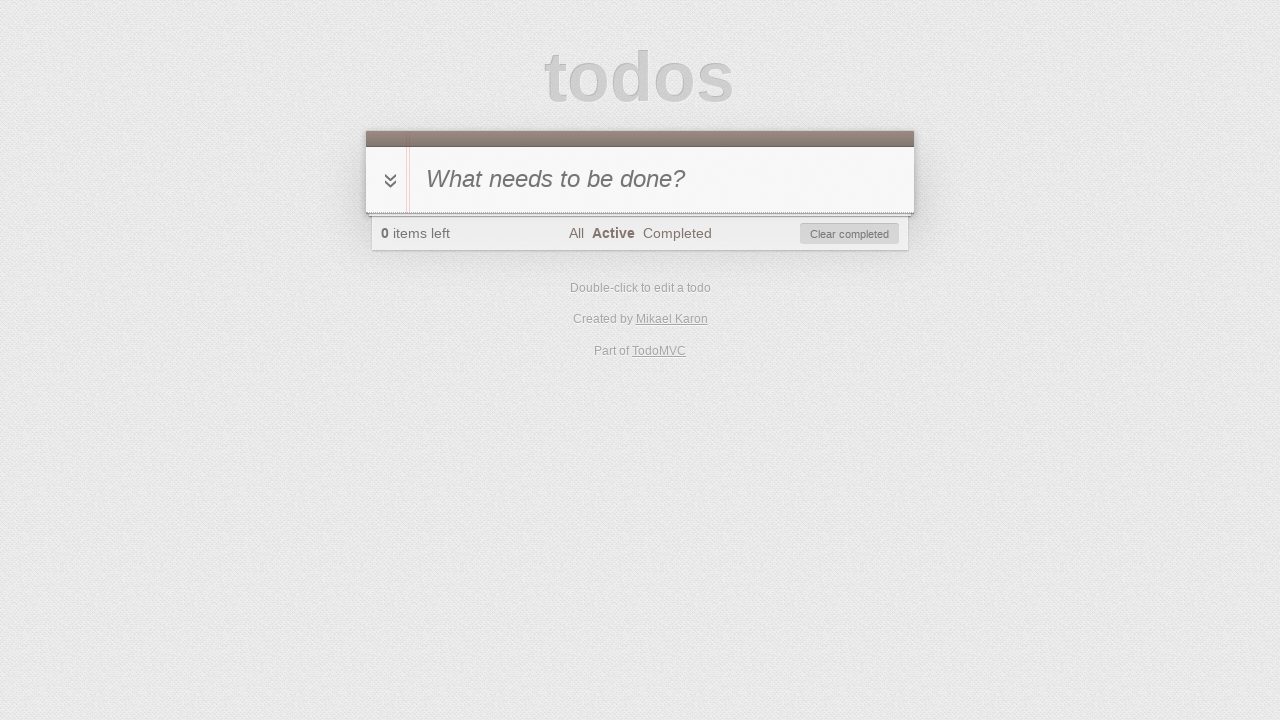

Verified task disappeared from active view - todo count is now 0
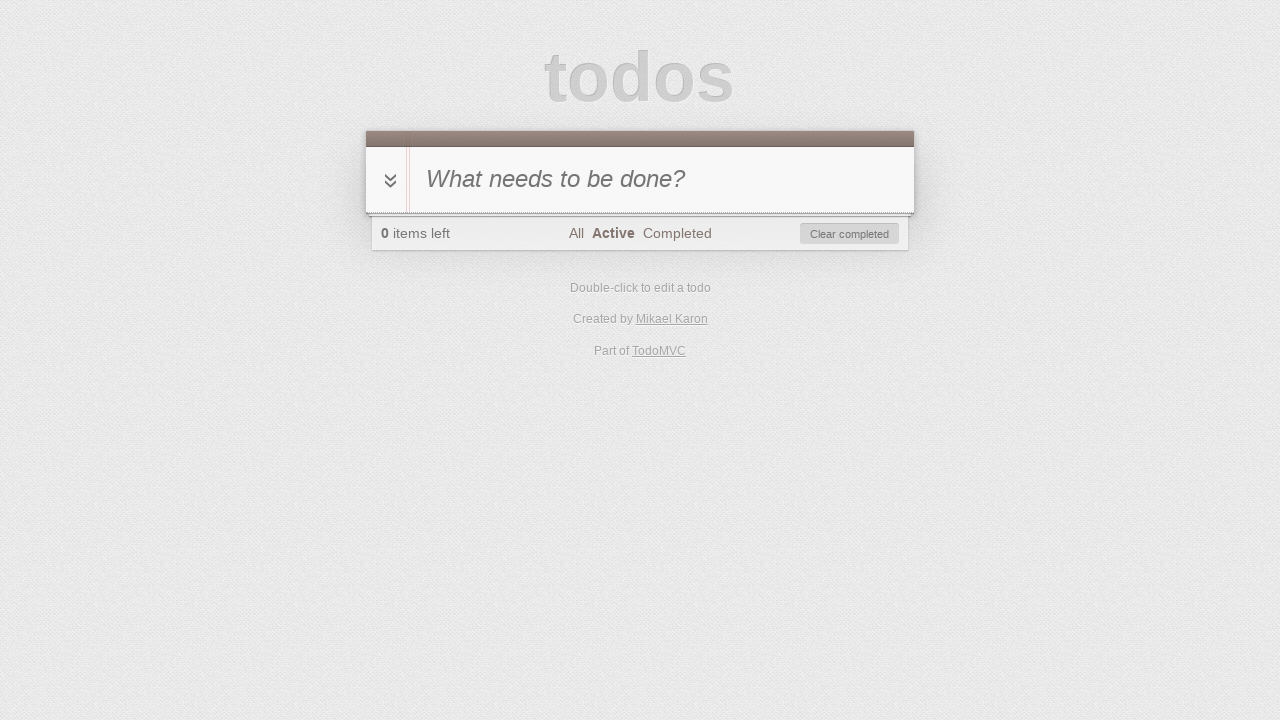

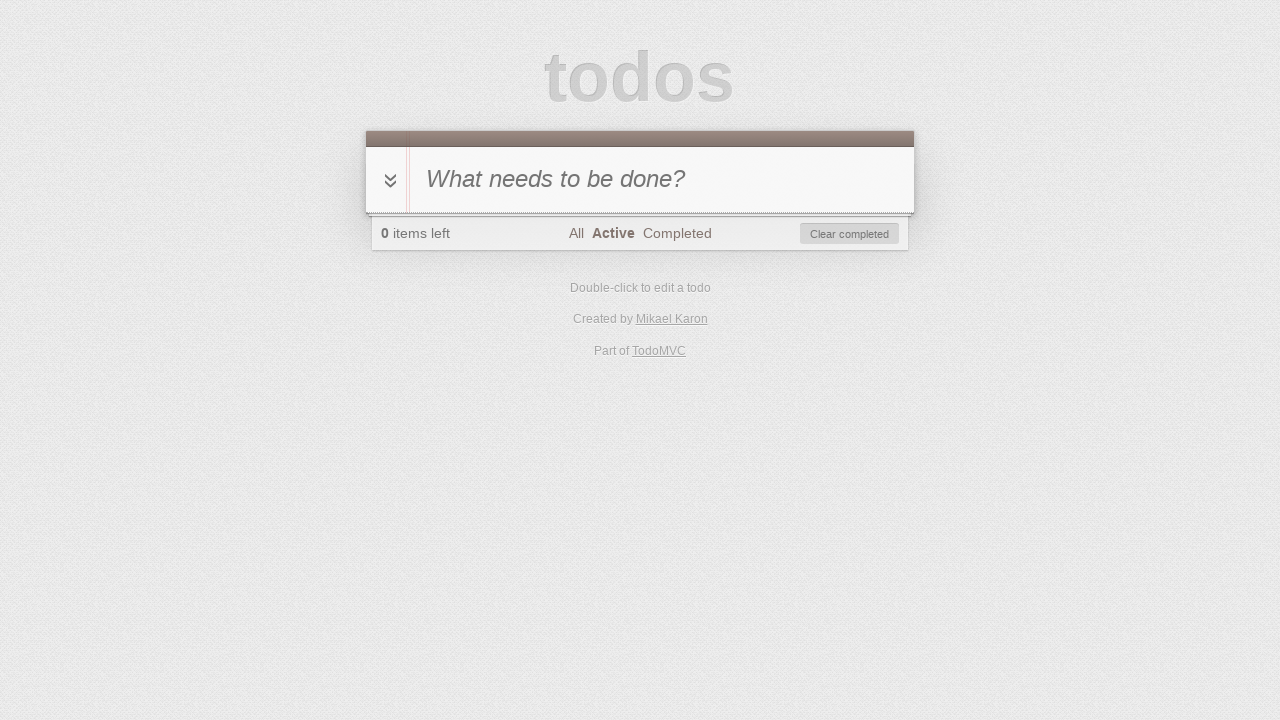